Tests login form with invalid username and password, verifying error message display

Starting URL: https://www.saucedemo.com/

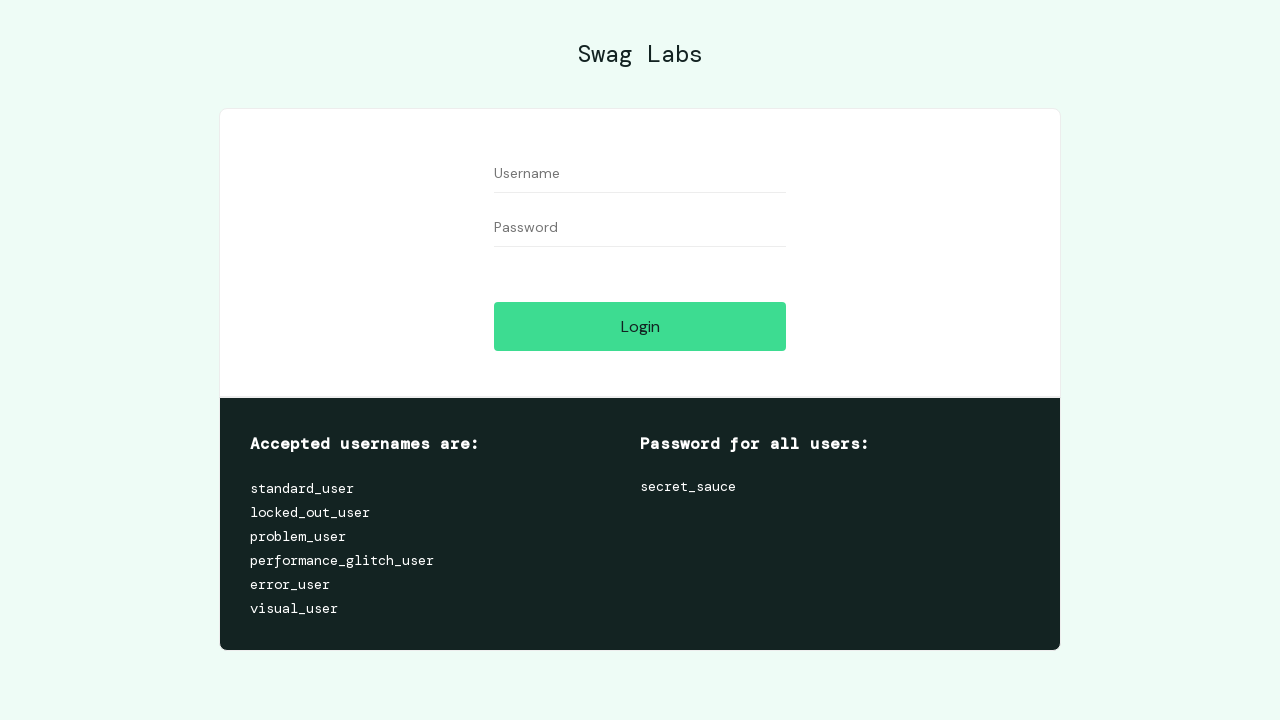

Filled username field with invalid credentials 'asdf' on input#user-name
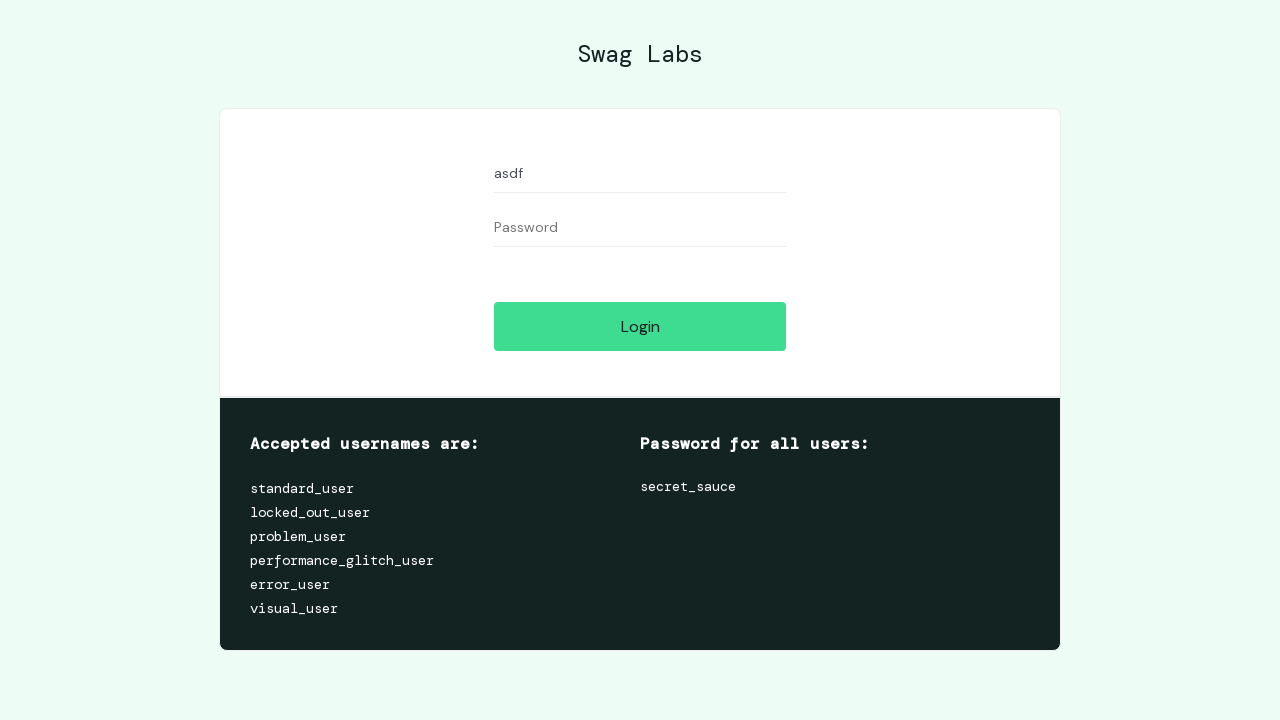

Filled password field with invalid credentials 'fdsa' on input#password
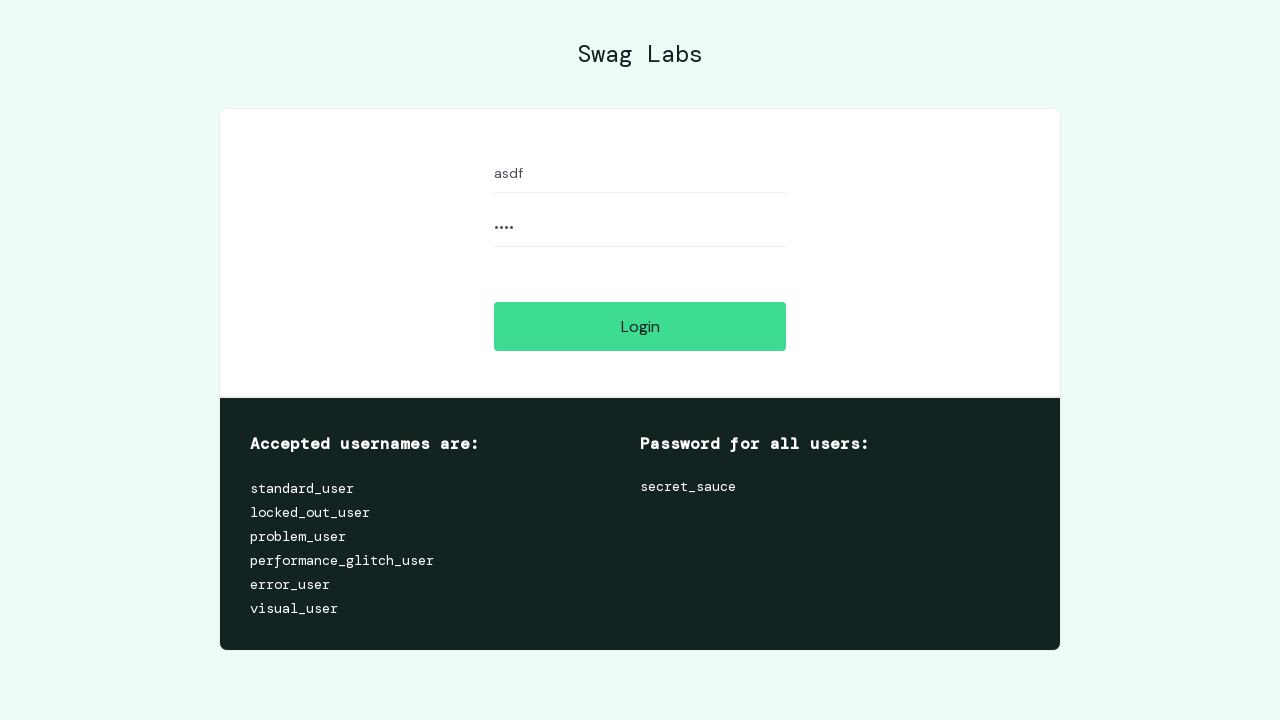

Clicked login button to submit invalid credentials at (640, 326) on input#login-button
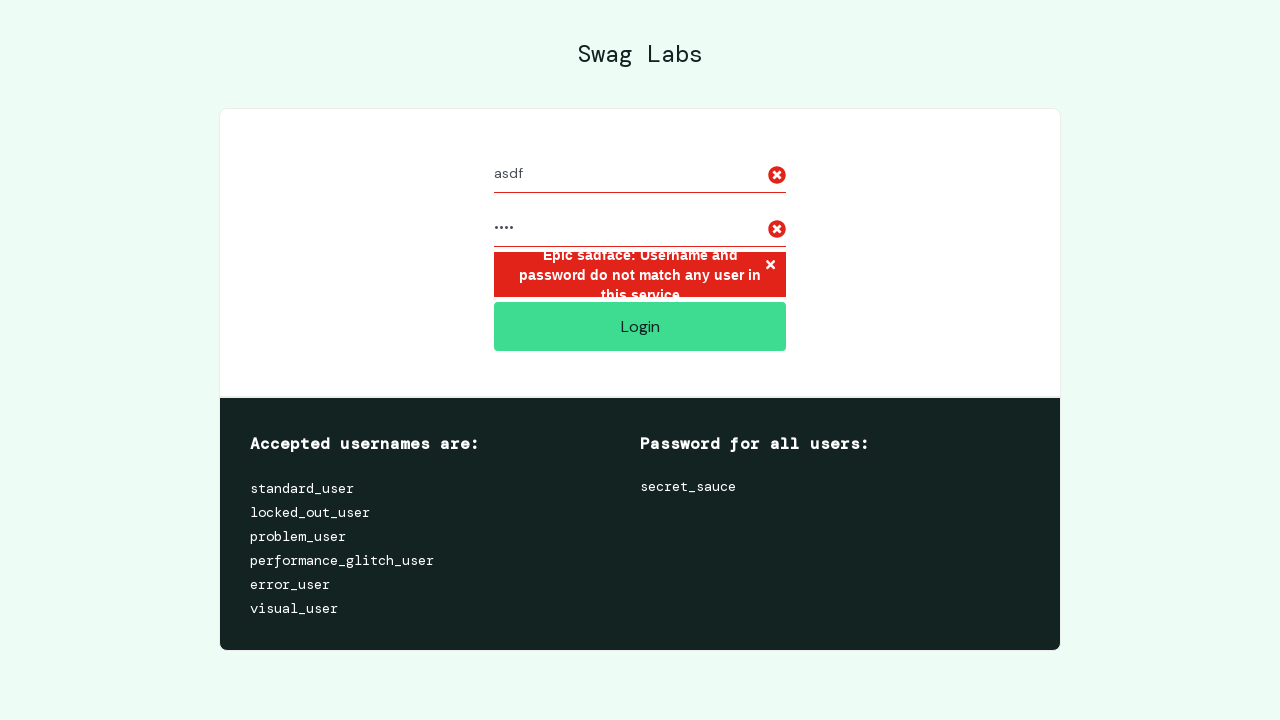

Error message displayed confirming invalid username and password rejection
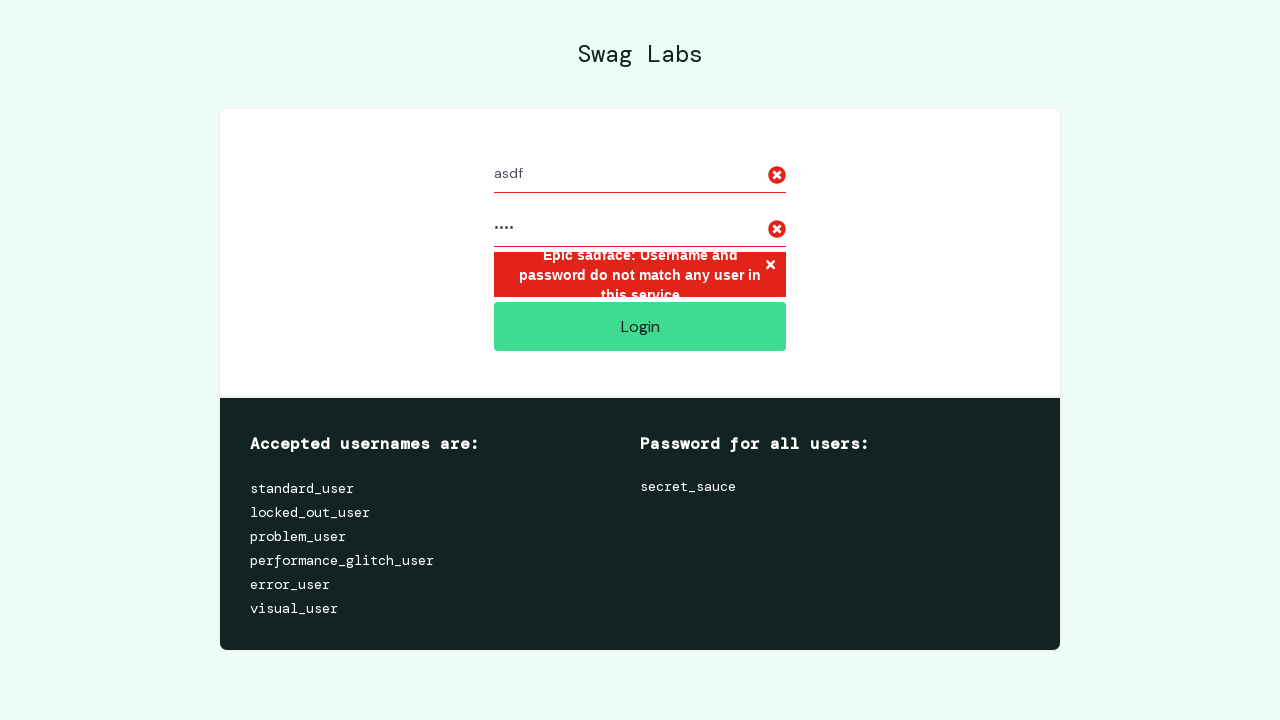

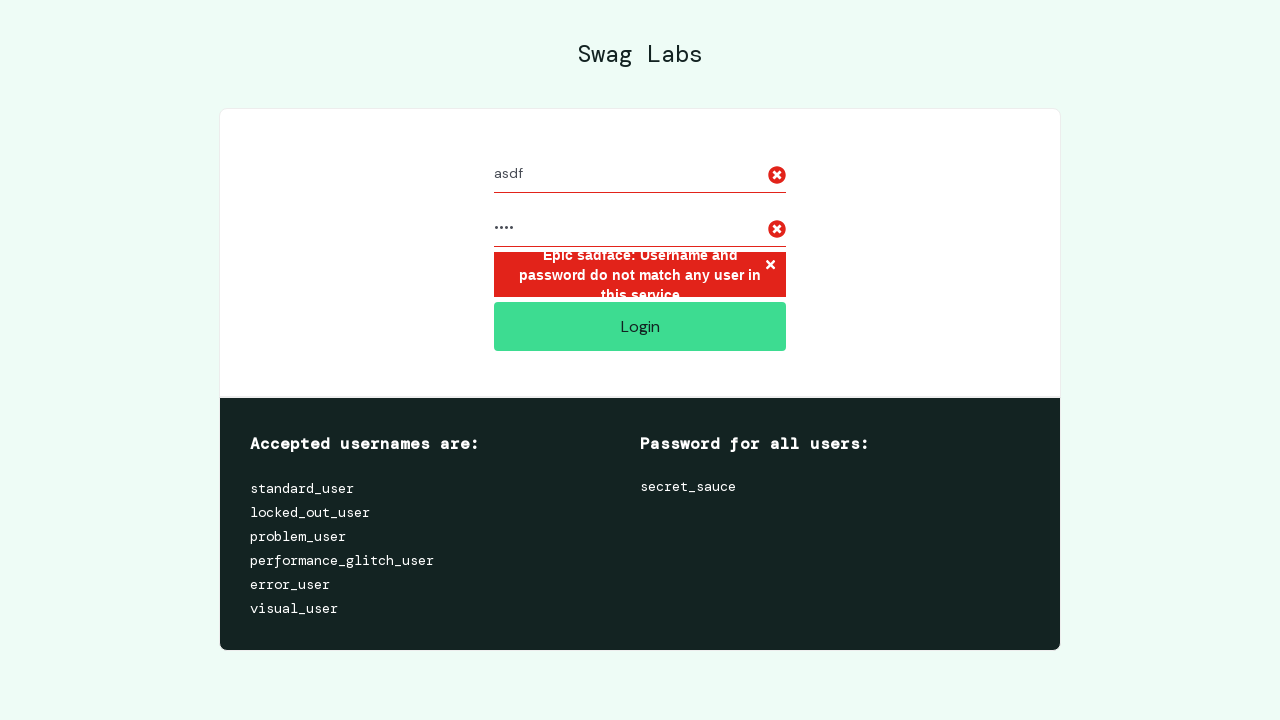